Tests jQuery UI selectable demo by navigating to the demos section, entering an iframe, and selecting multiple items from a selectable list

Starting URL: https://jqueryui.com/

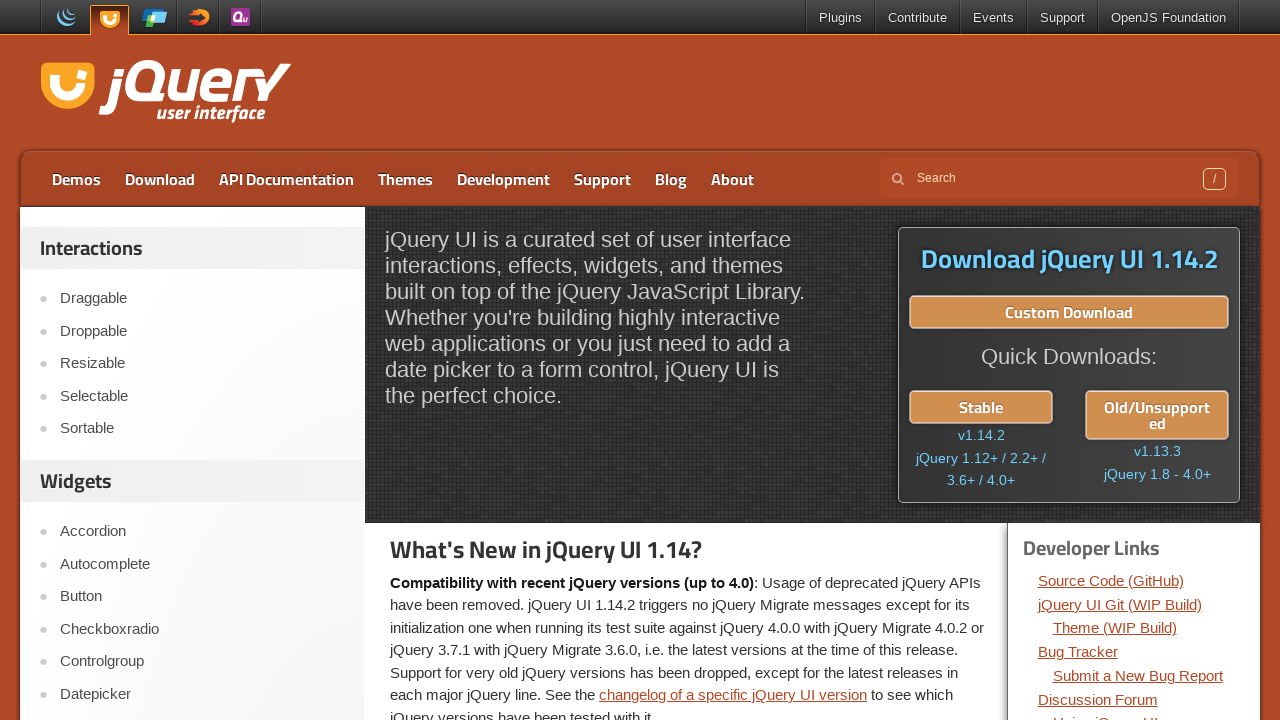

Clicked on Demos link at (76, 179) on xpath=//a[text()='Demos']
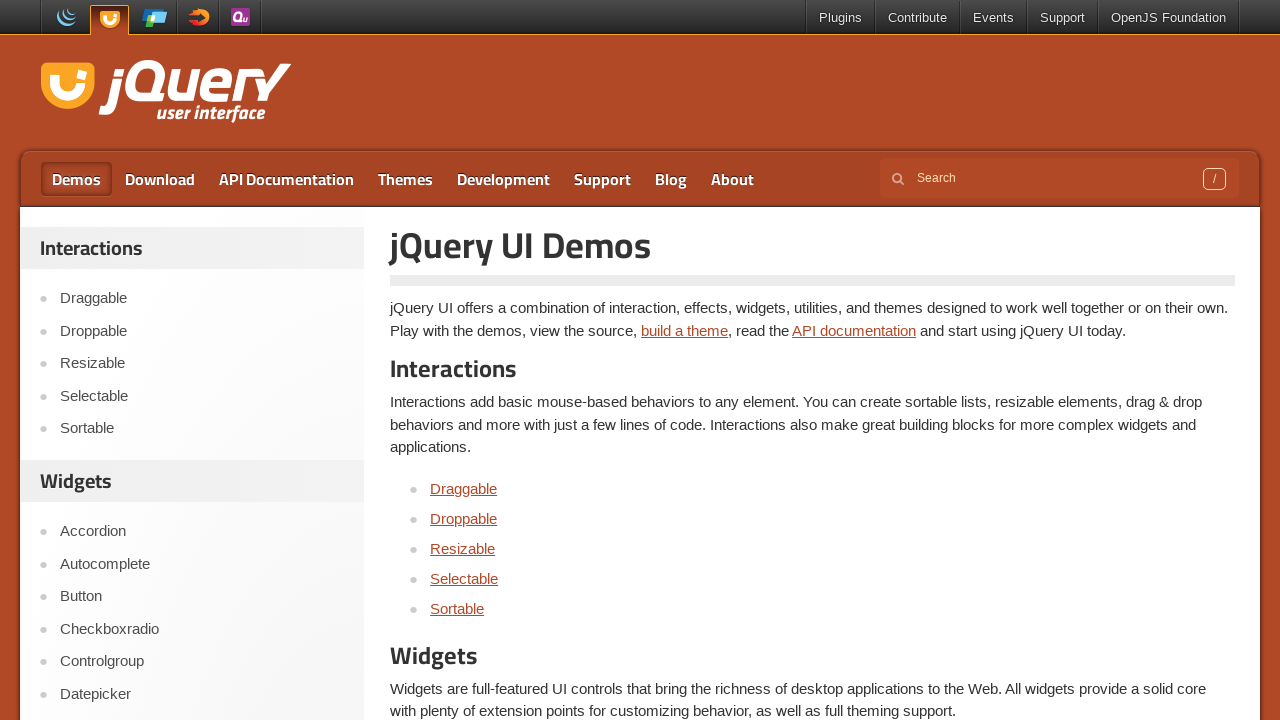

Clicked on Selectable demo link at (464, 578) on xpath=//a[contains(text(),'Selecta')]
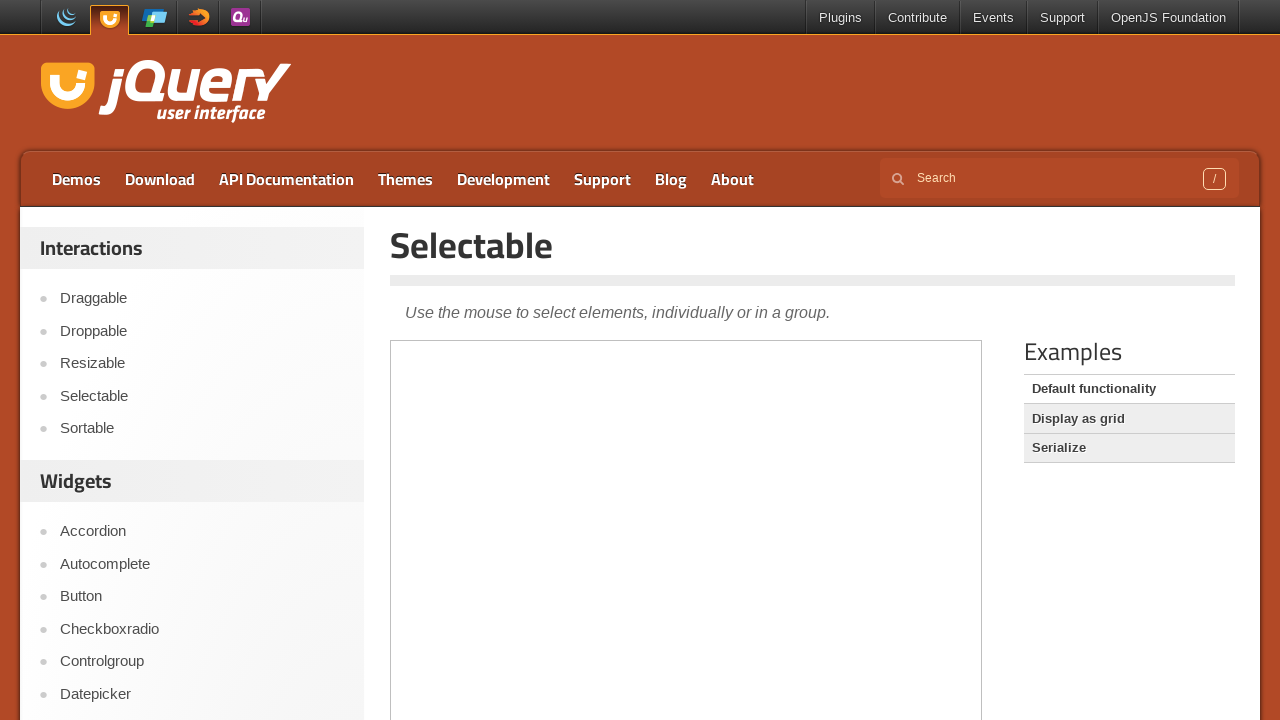

Located demo iframe
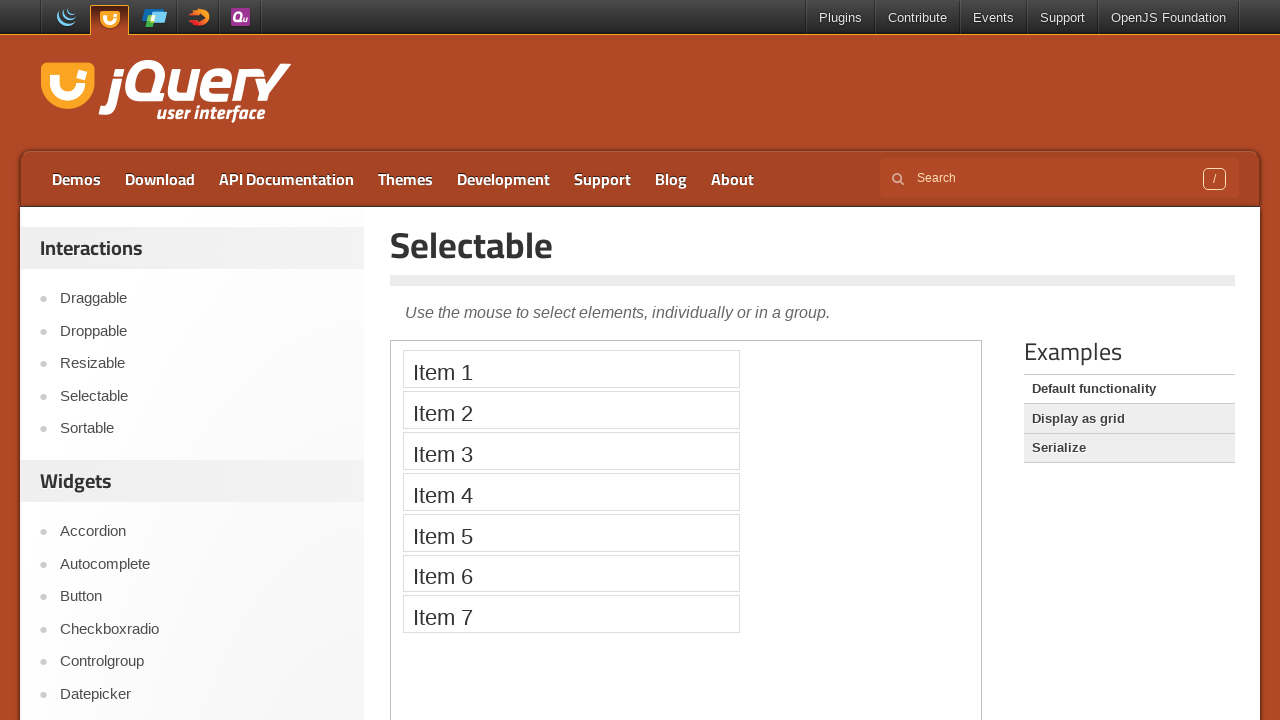

Selected item 2 from selectable list at (571, 410) on iframe >> nth=0 >> internal:control=enter-frame >> xpath=//ol[@id='selectable']/
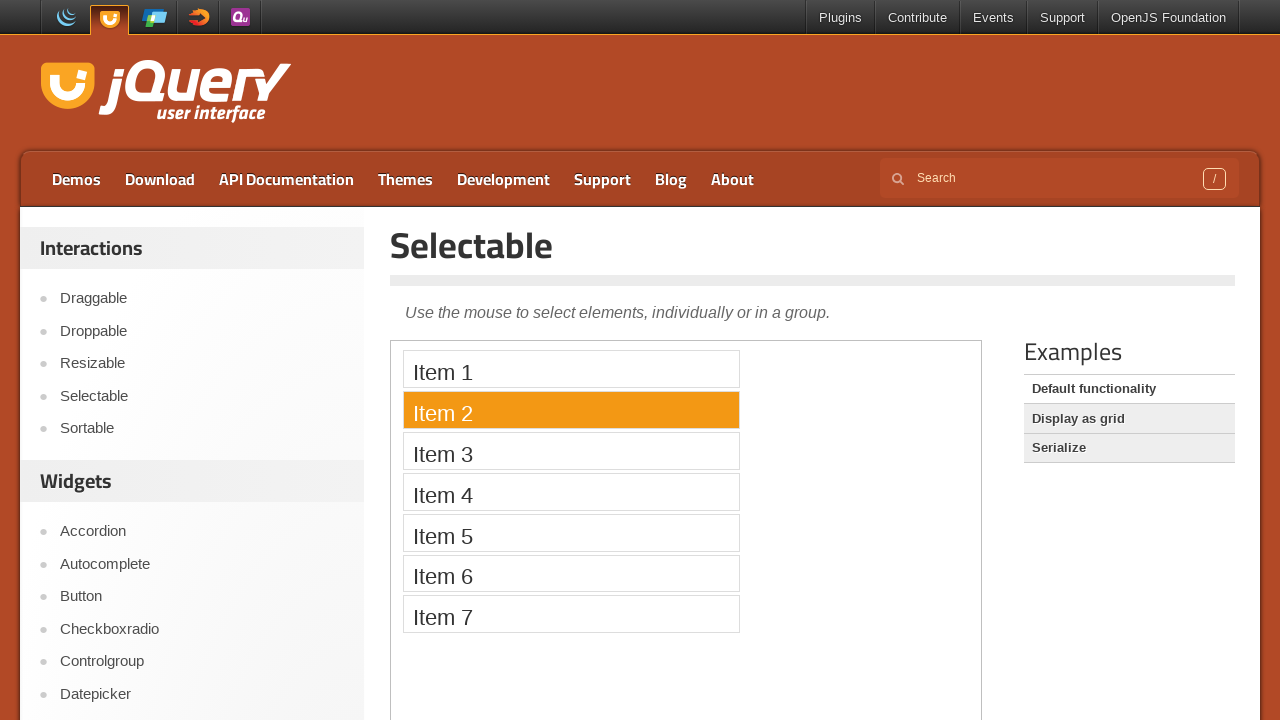

Selected item 3 from selectable list at (571, 451) on iframe >> nth=0 >> internal:control=enter-frame >> xpath=//ol[@id='selectable']/
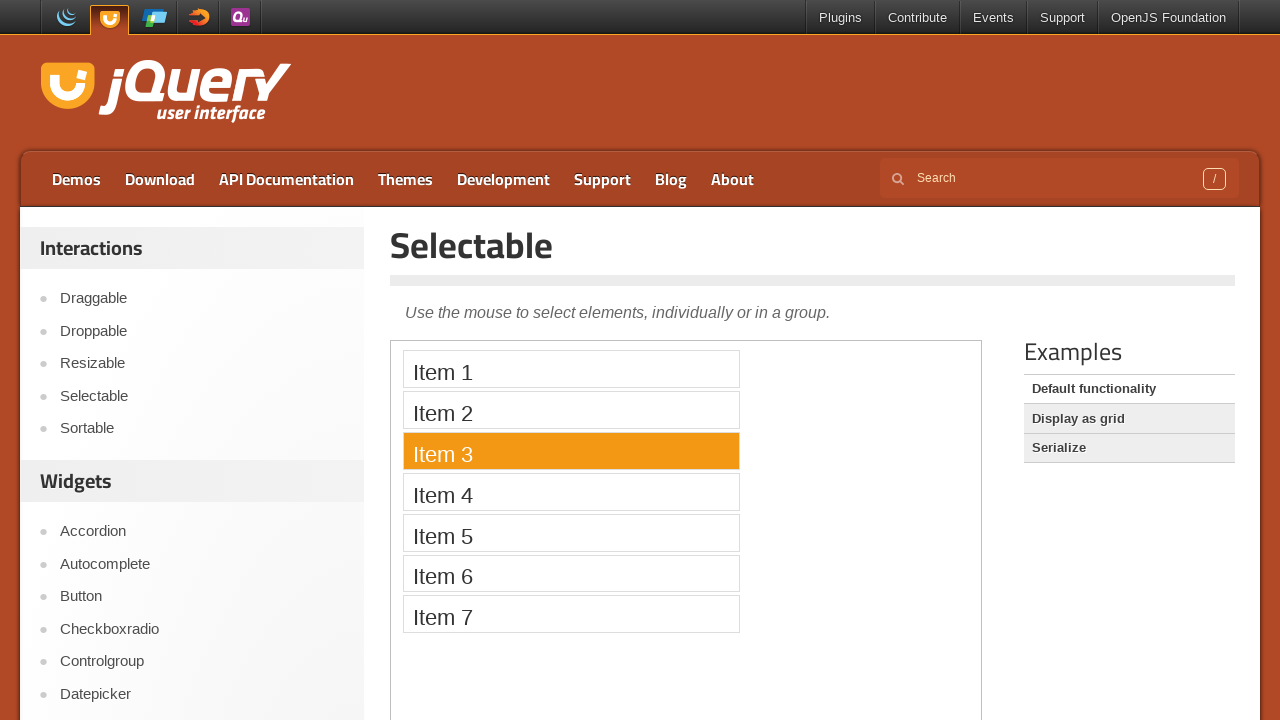

Selected item 4 from selectable list at (571, 492) on iframe >> nth=0 >> internal:control=enter-frame >> xpath=//ol[@id='selectable']/
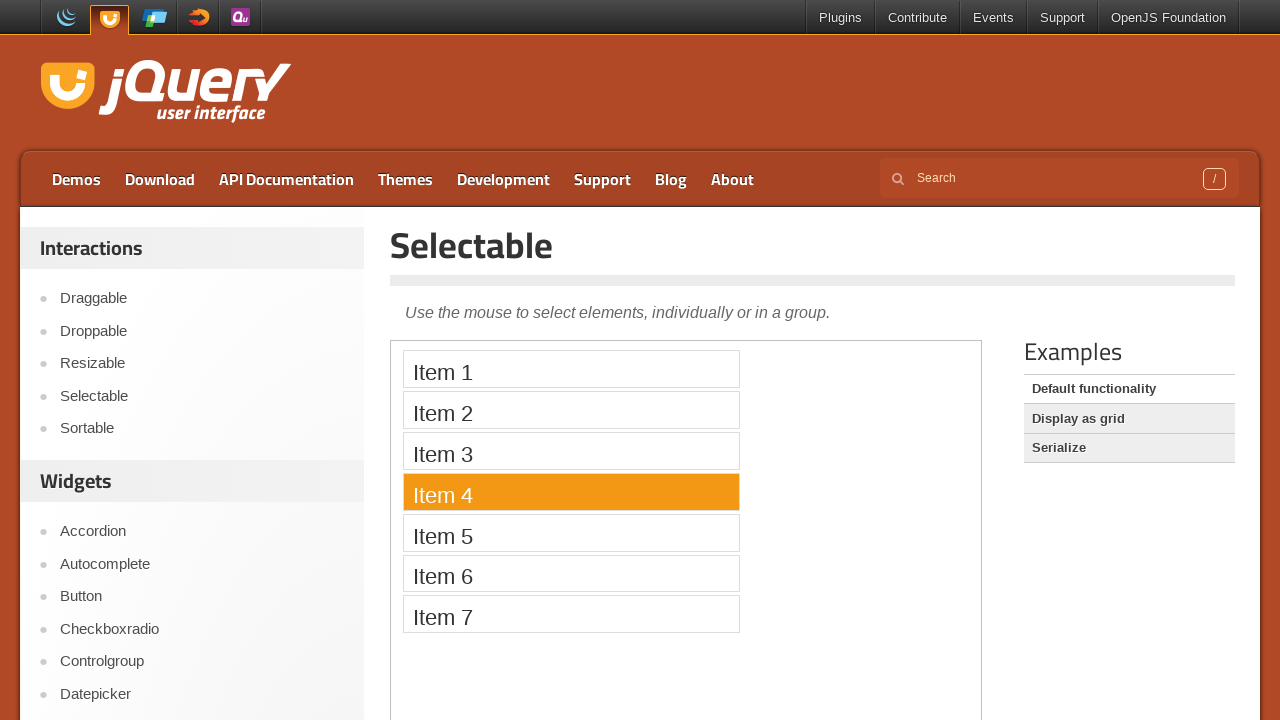

Selected item 5 from selectable list at (571, 532) on iframe >> nth=0 >> internal:control=enter-frame >> xpath=//ol[@id='selectable']/
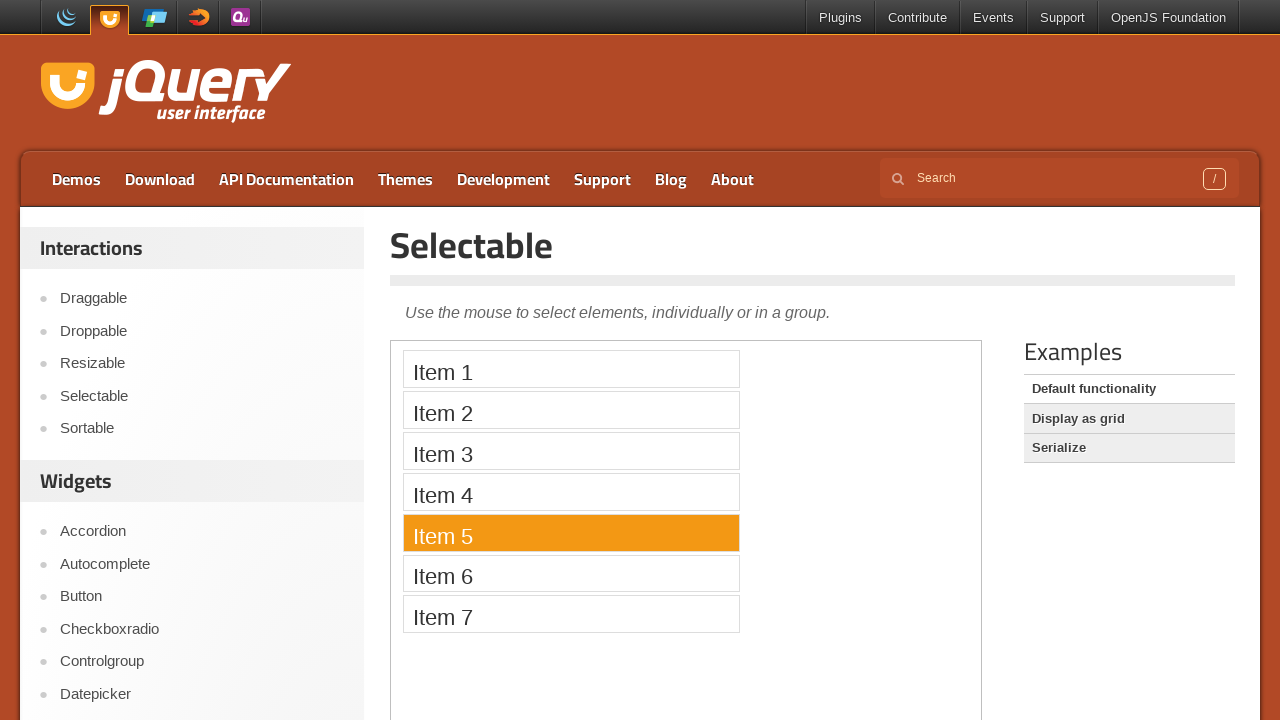

Selected item 6 from selectable list at (571, 573) on iframe >> nth=0 >> internal:control=enter-frame >> xpath=//ol[@id='selectable']/
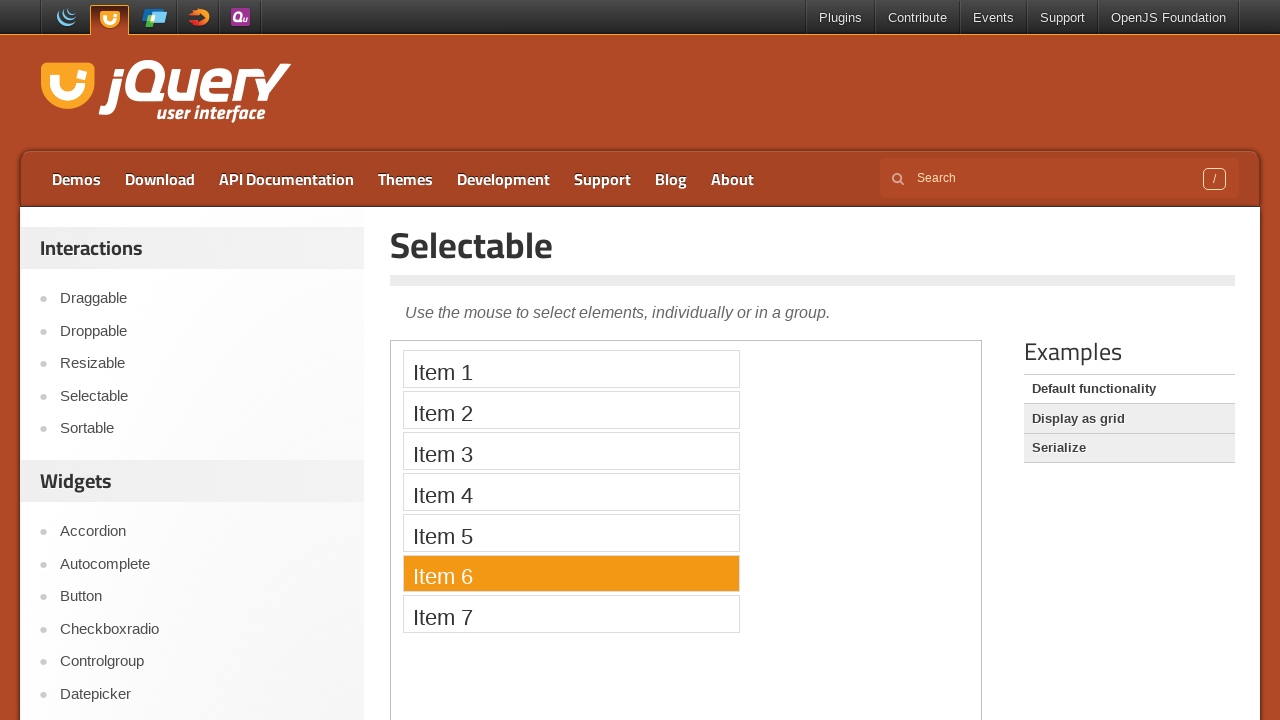

Selected item 7 from selectable list at (571, 614) on iframe >> nth=0 >> internal:control=enter-frame >> xpath=//ol[@id='selectable']/
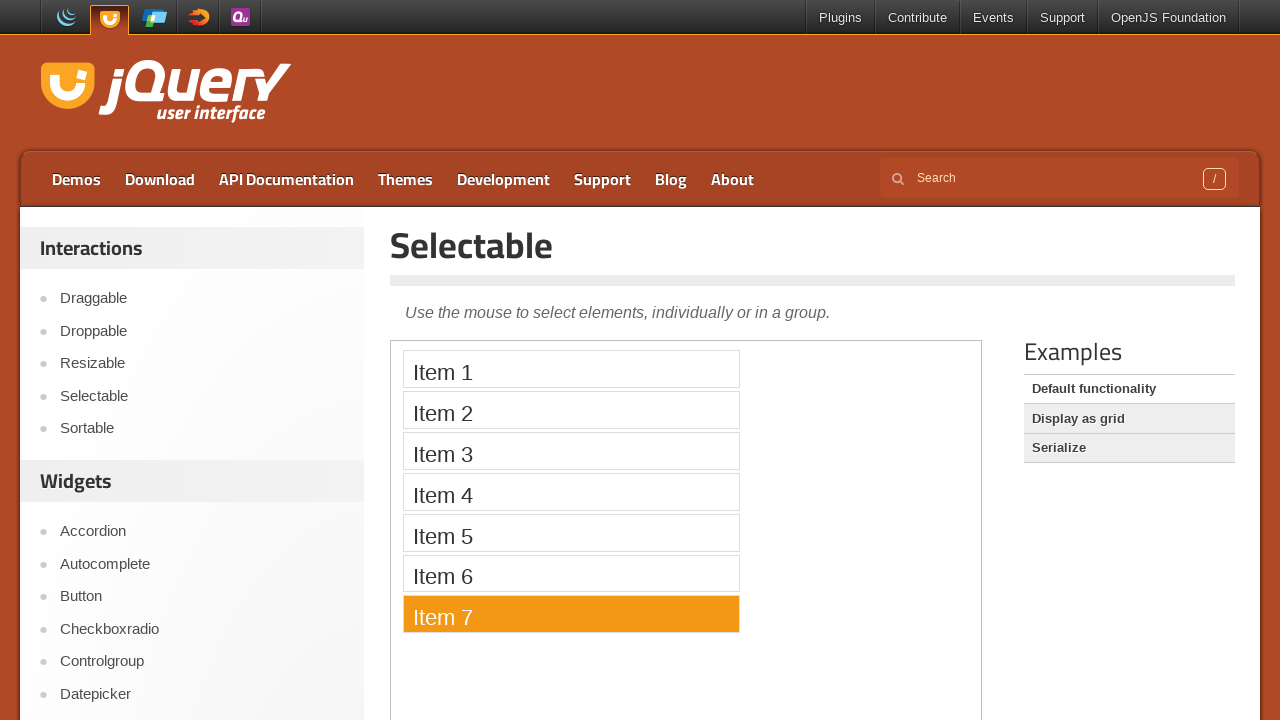

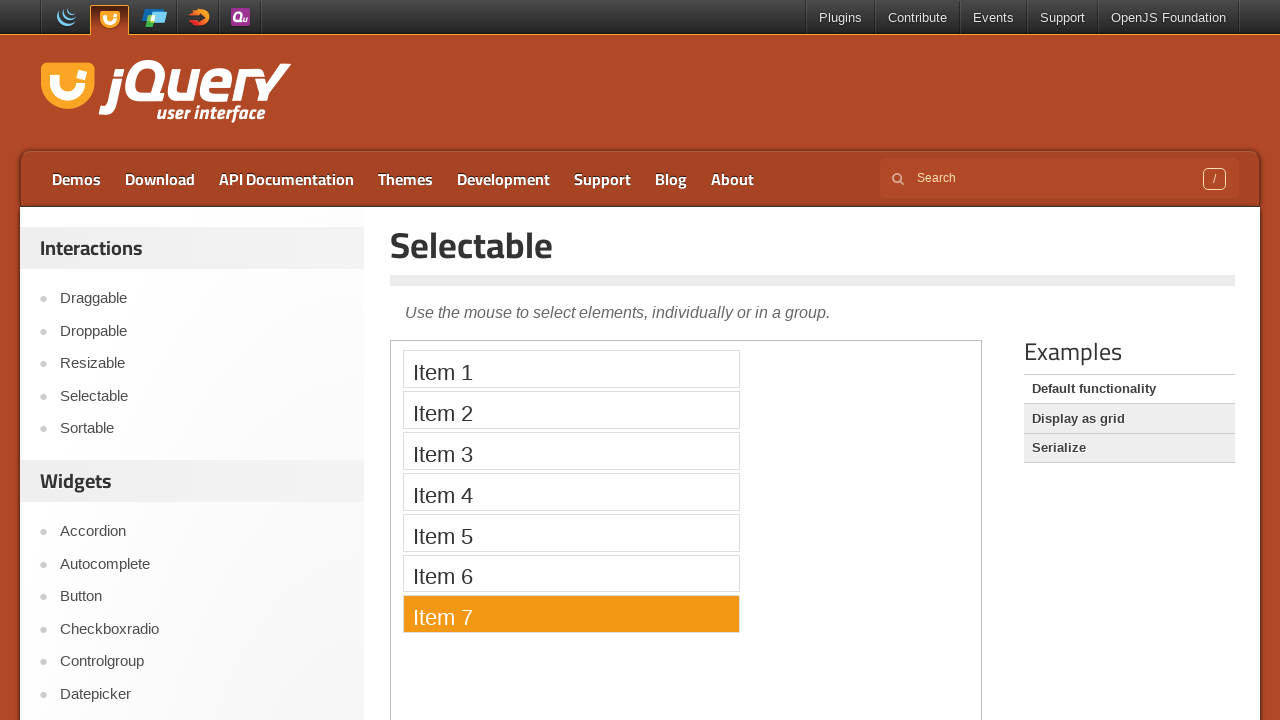